Navigates to a Stepik lesson page, fills in an answer in a textarea field, and submits the response

Starting URL: https://stepik.org/lesson/25969/step/12

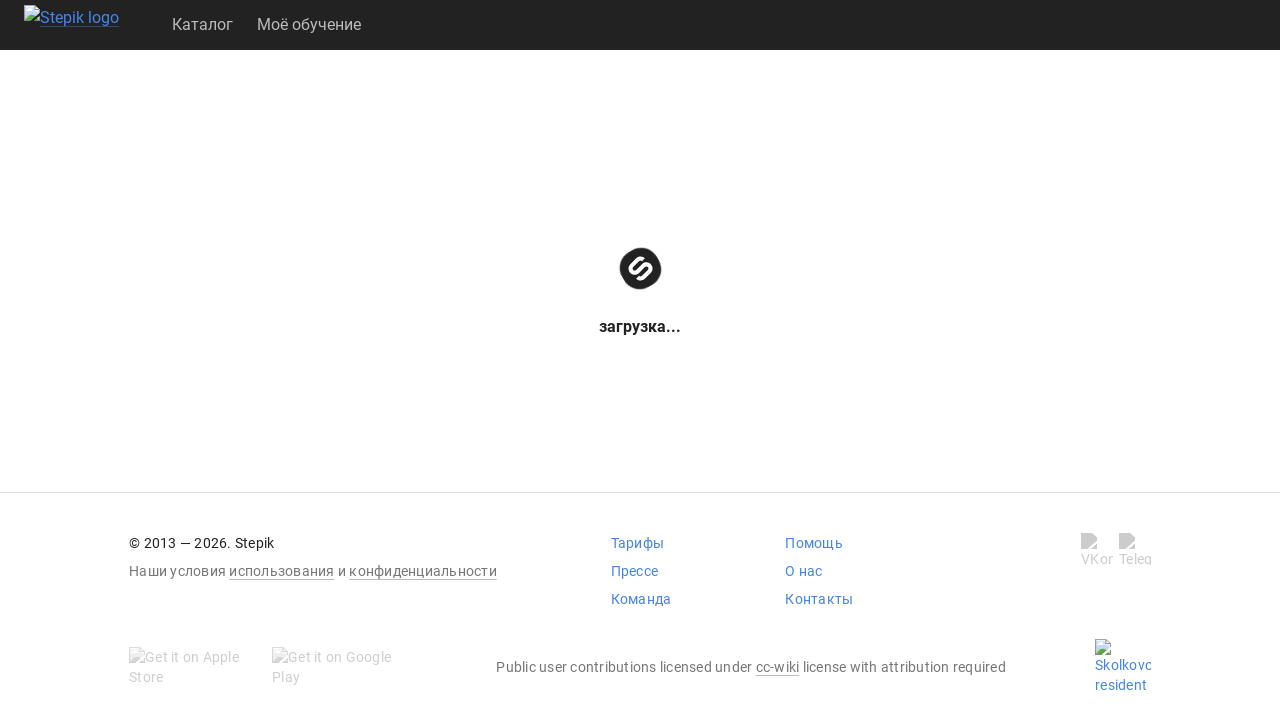

Waited for textarea element to load on Stepik lesson page
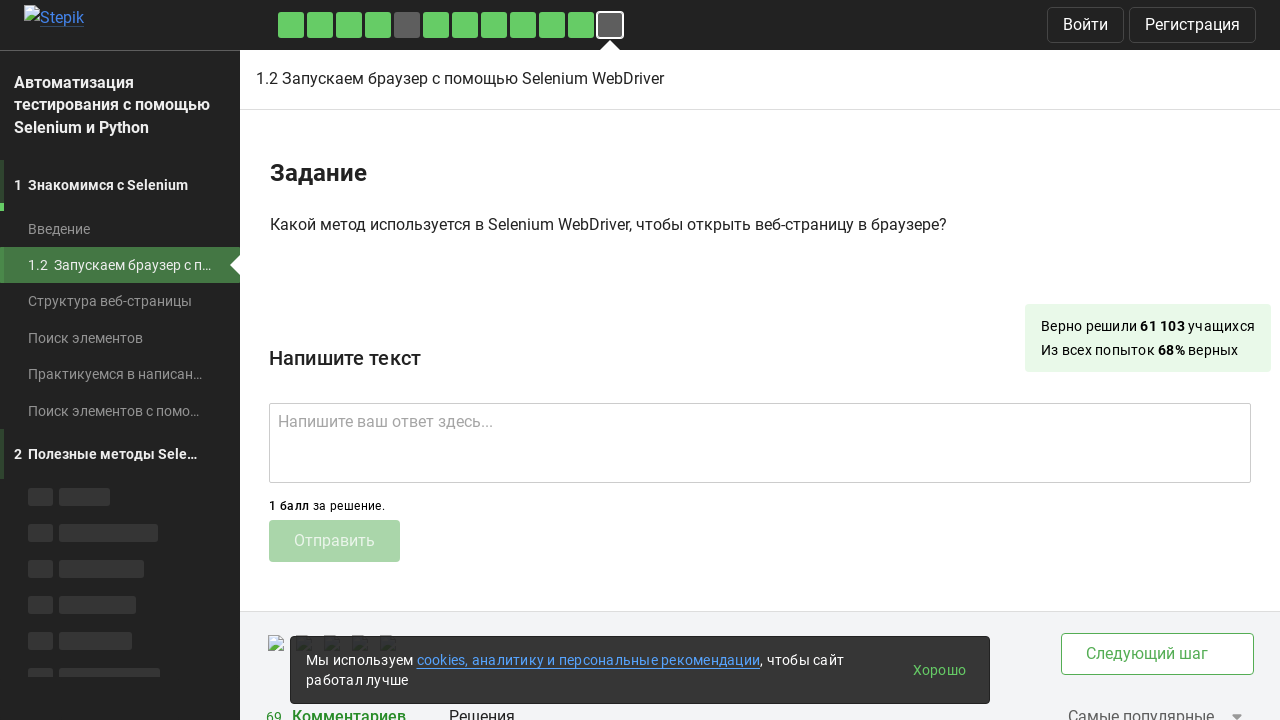

Filled textarea with answer 'get()' on .textarea
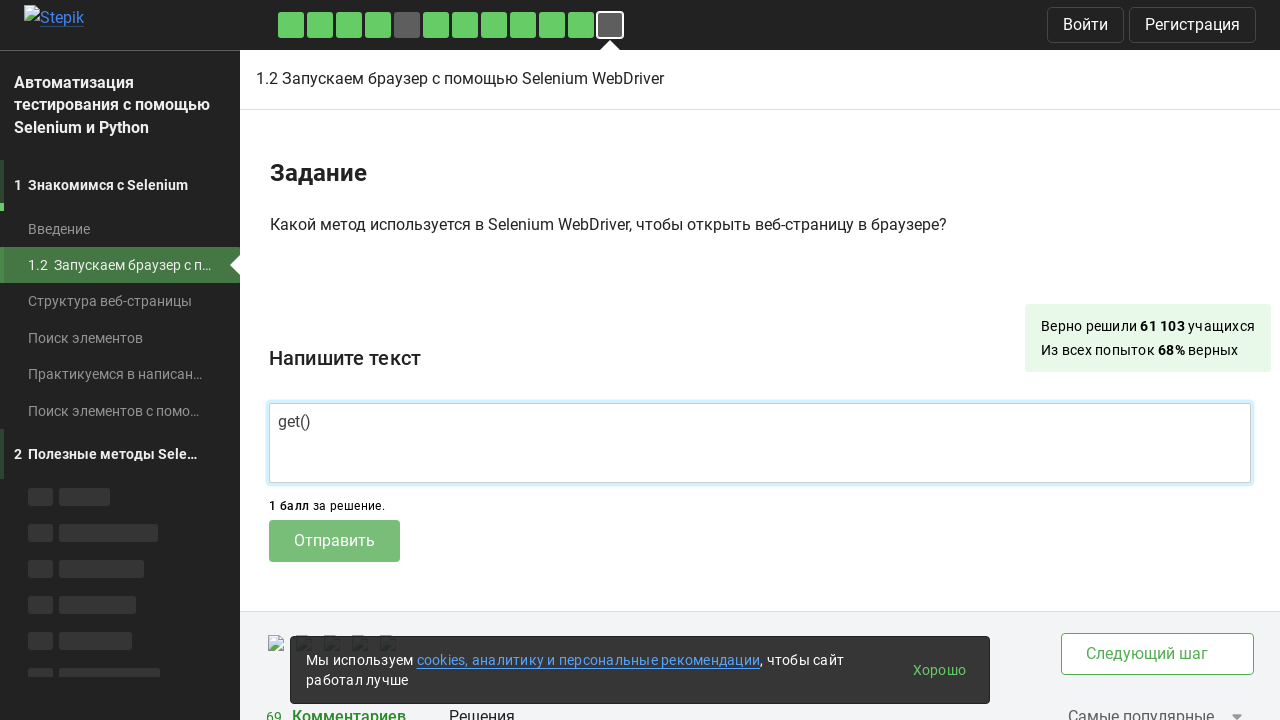

Clicked submit button to submit the lesson response at (334, 541) on .submit-submission
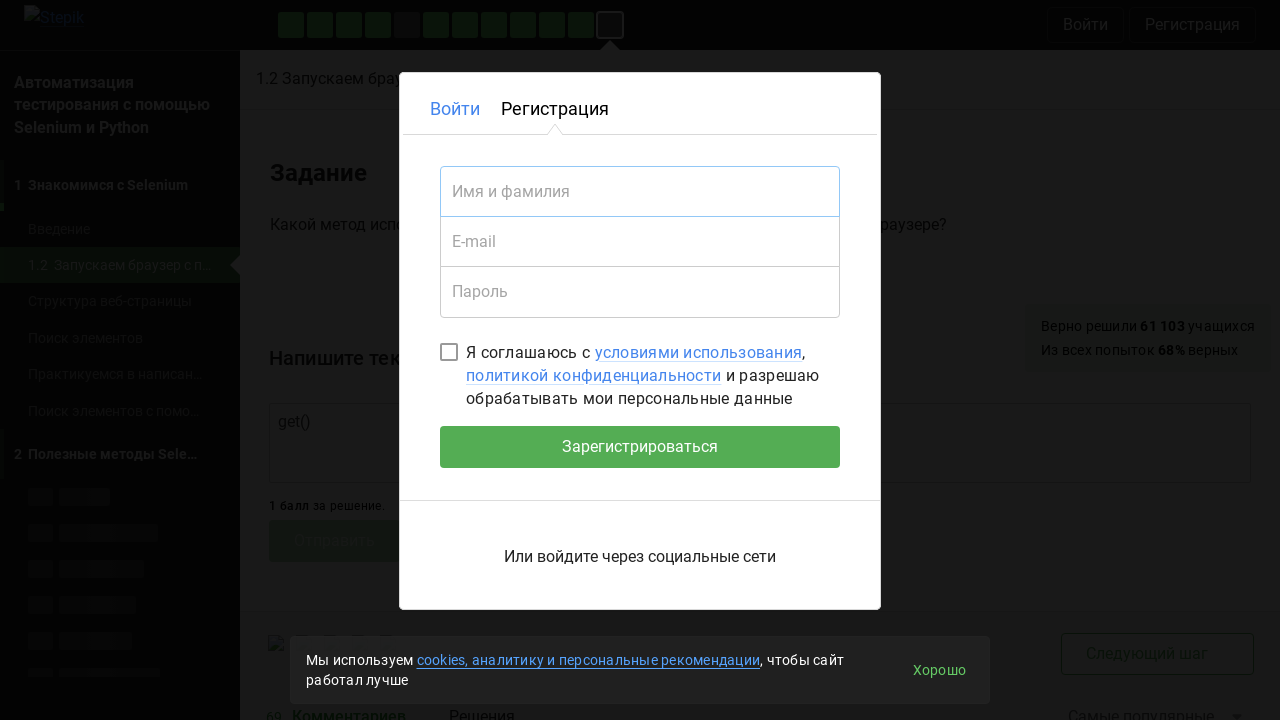

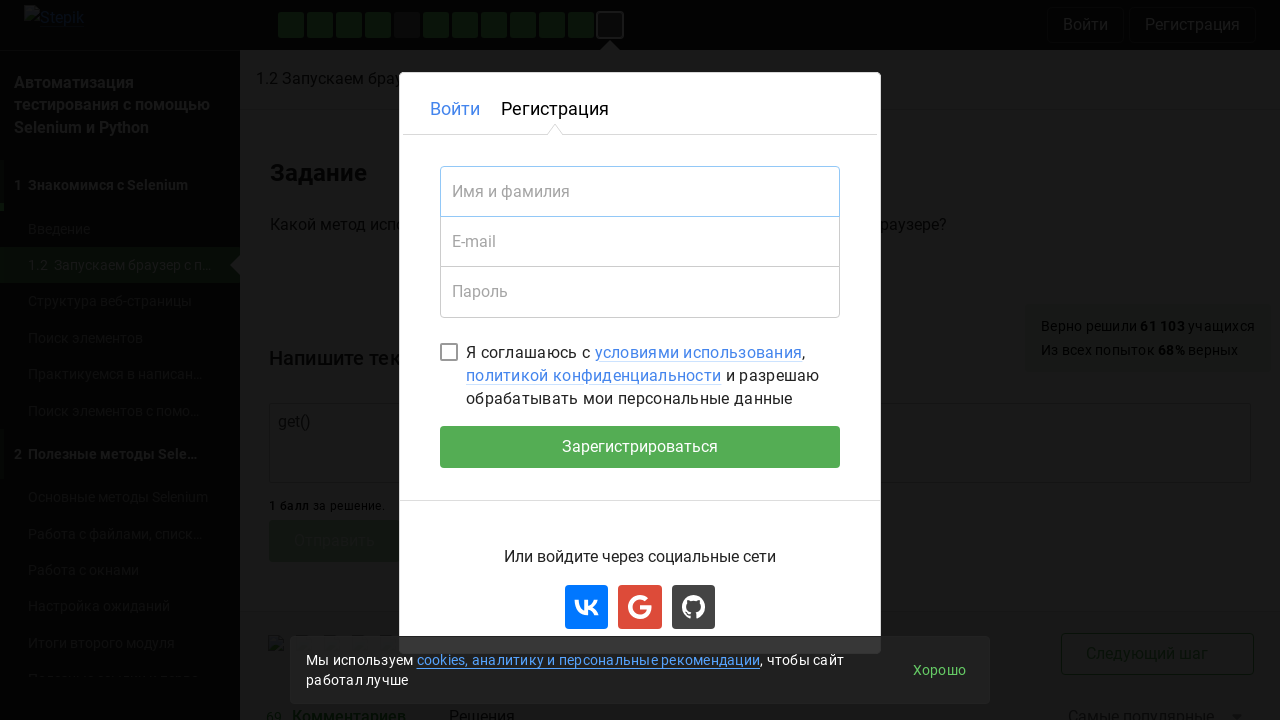